Demonstrates clicking on an element (OrangeHRM company link) on the login page using JavaScript execution, without actually performing login.

Starting URL: https://opensource-demo.orangehrmlive.com/web/index.php/auth/login

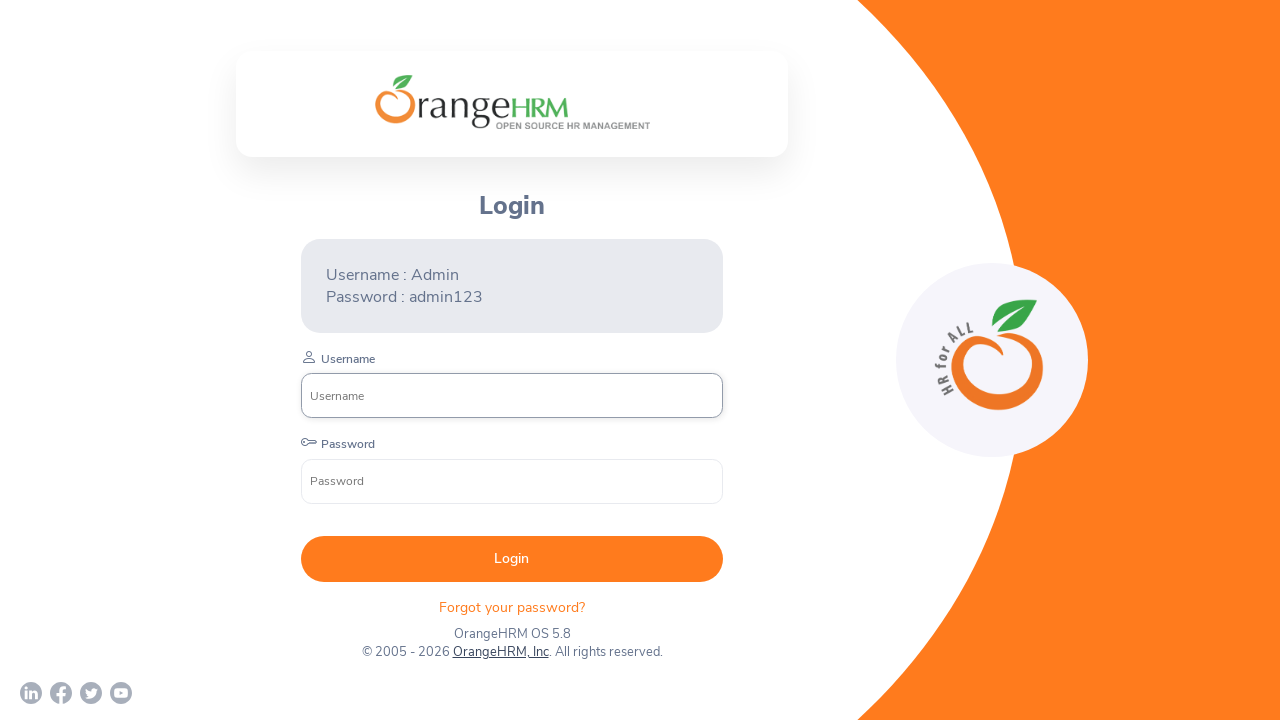

Page loaded with networkidle state
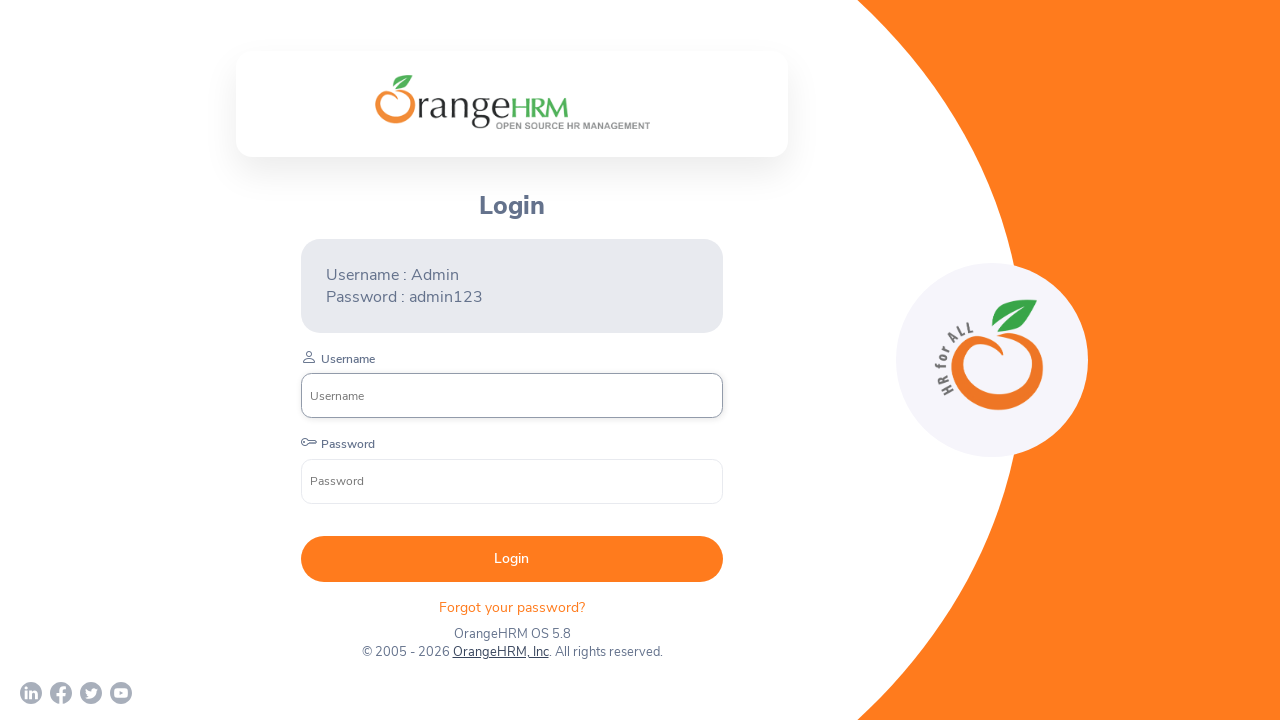

Clicked on OrangeHRM, Inc company link using JavaScript execution at (500, 652) on a:has-text('OrangeHRM, Inc')
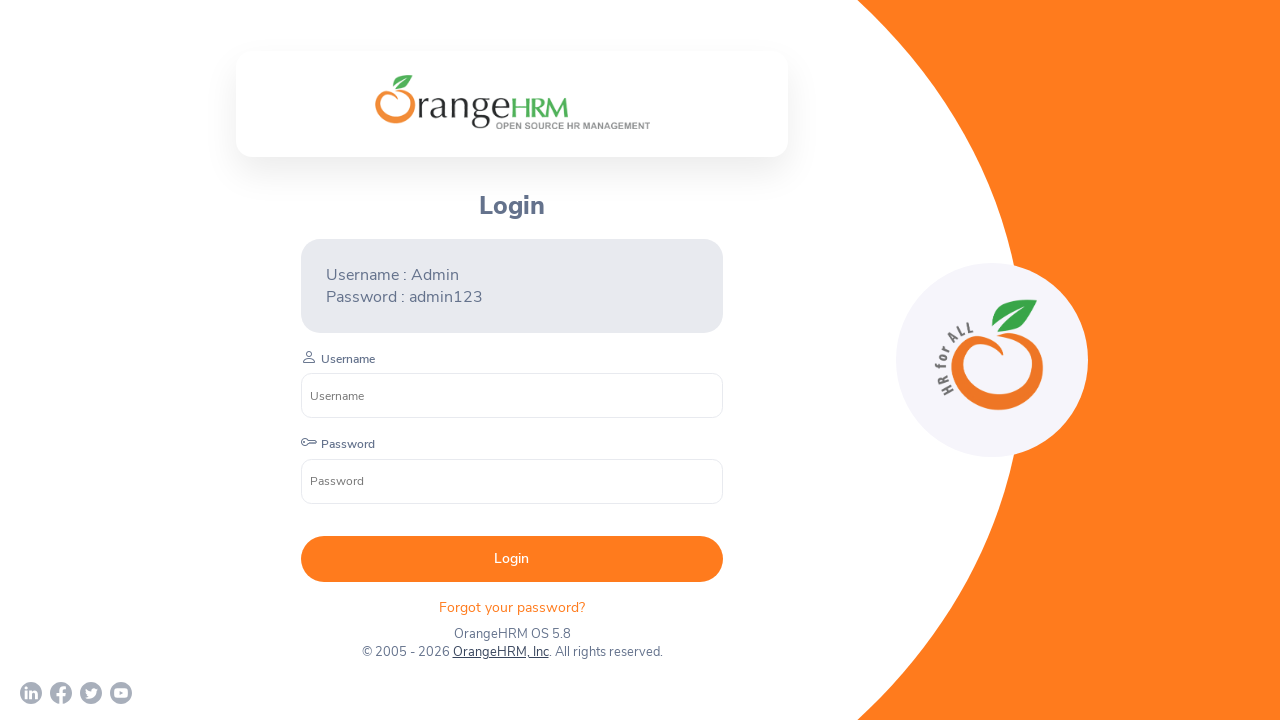

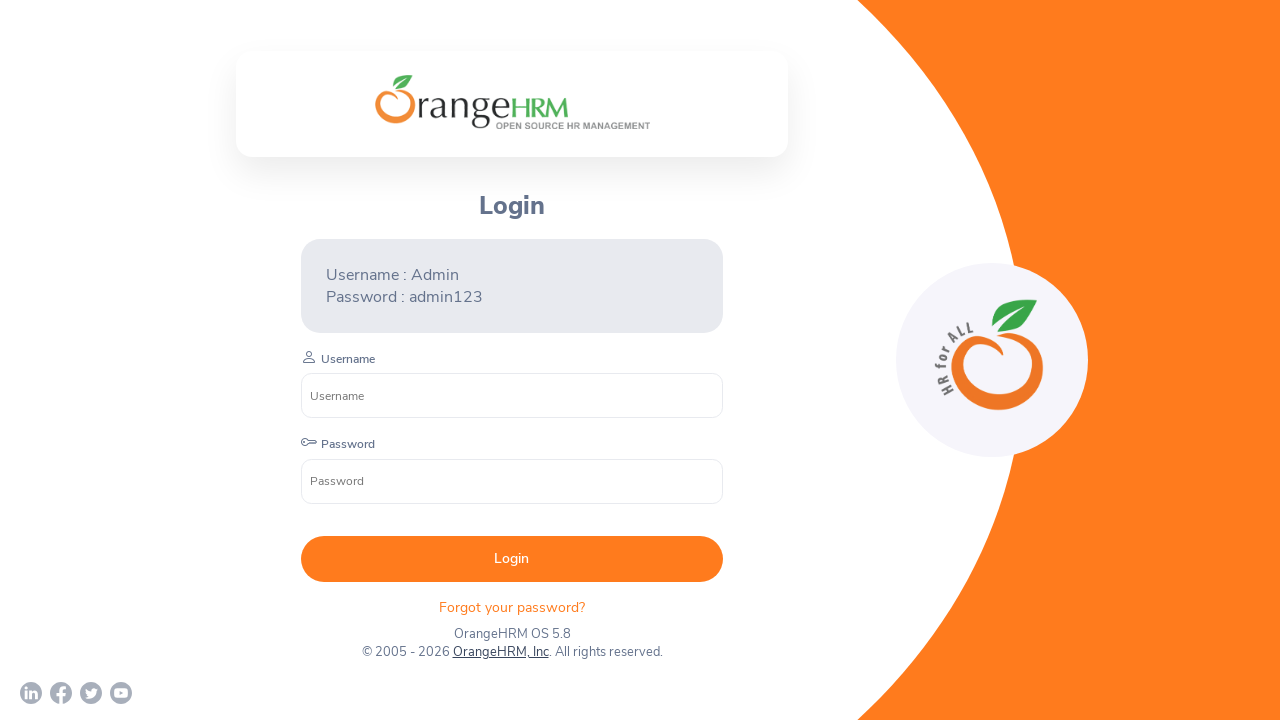